Tests a math puzzle page by extracting a value from an element's attribute, calculating the answer using a logarithmic formula, filling in the answer field, checking required checkboxes, and submitting the form.

Starting URL: http://suninjuly.github.io/get_attribute.html

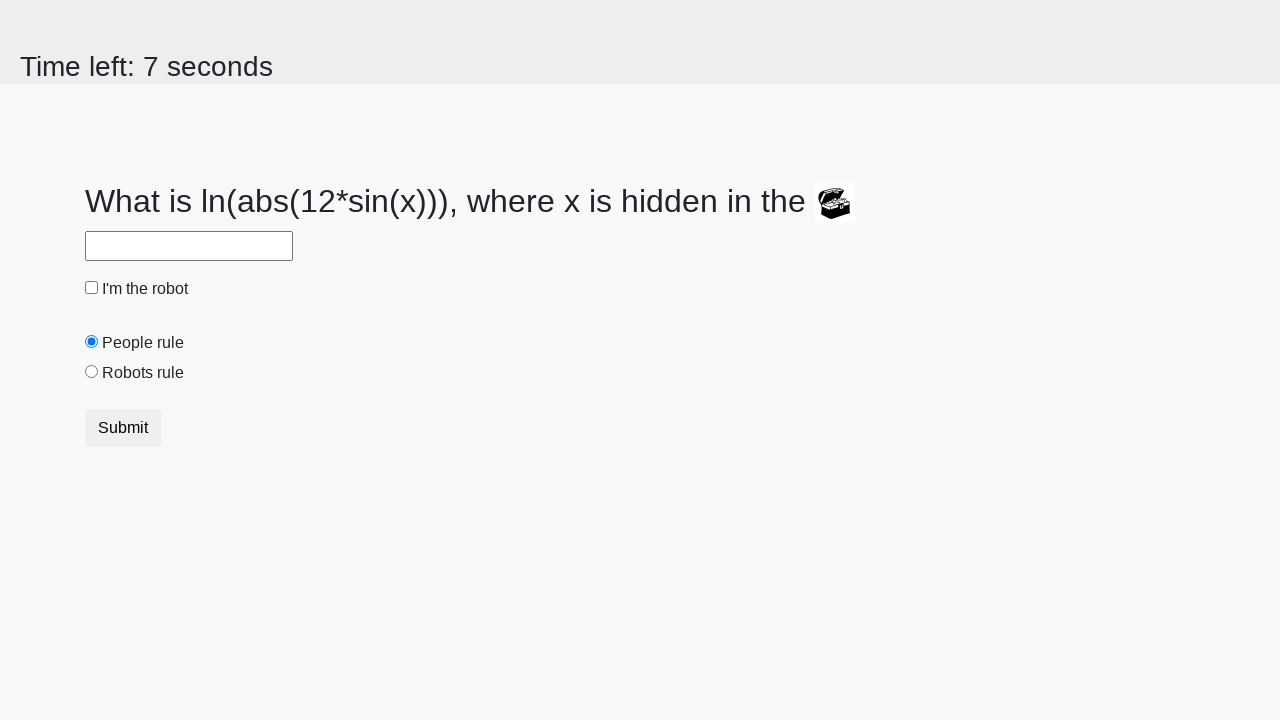

Waited for treasure element to load
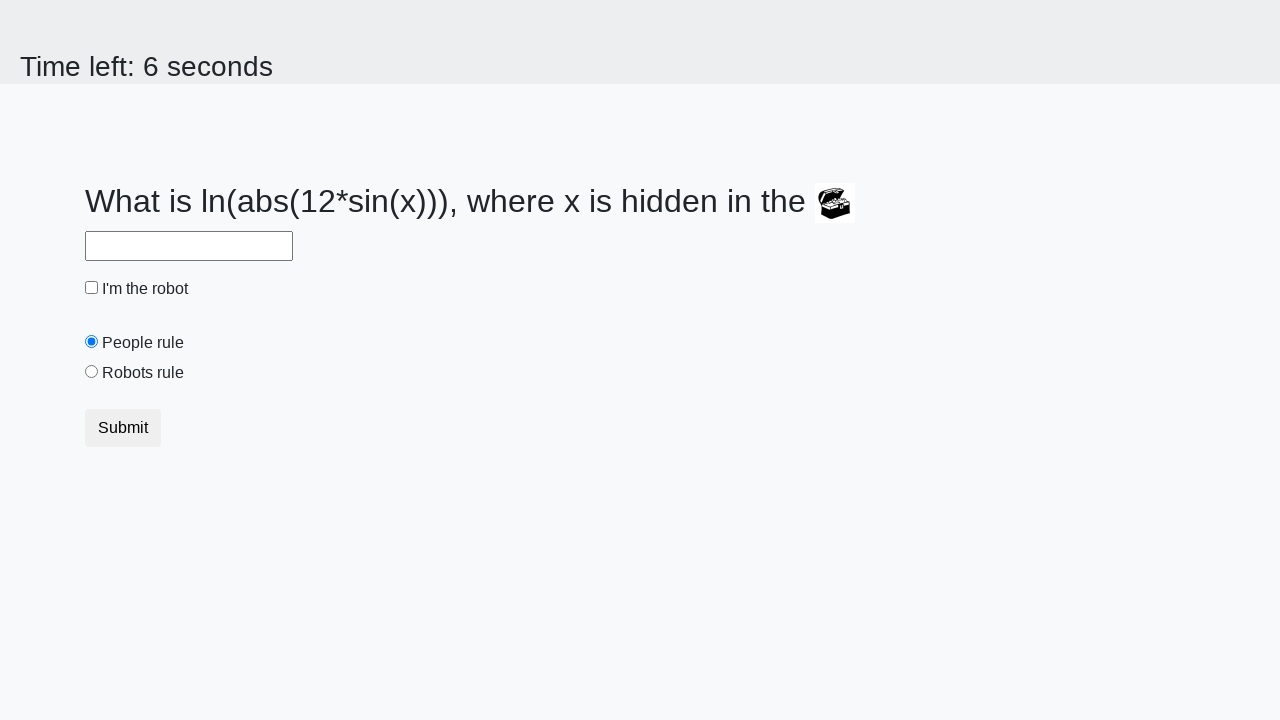

Located the treasure element
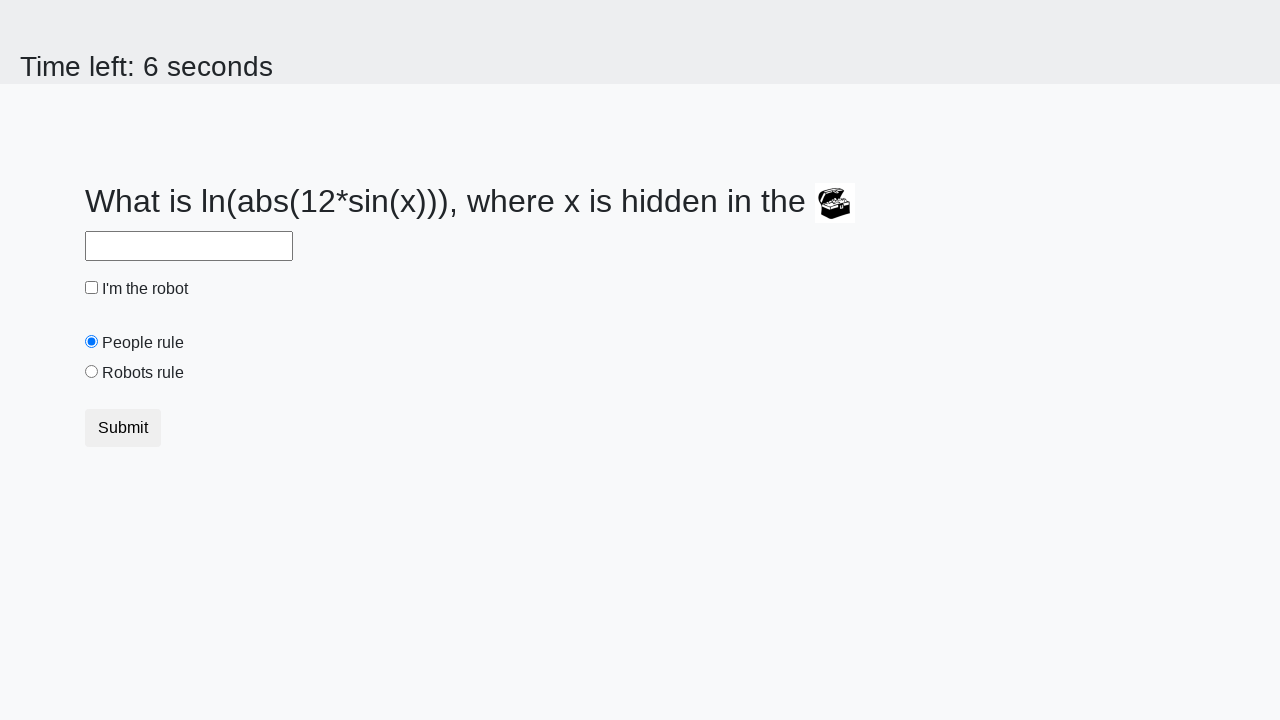

Extracted valuex attribute: 400
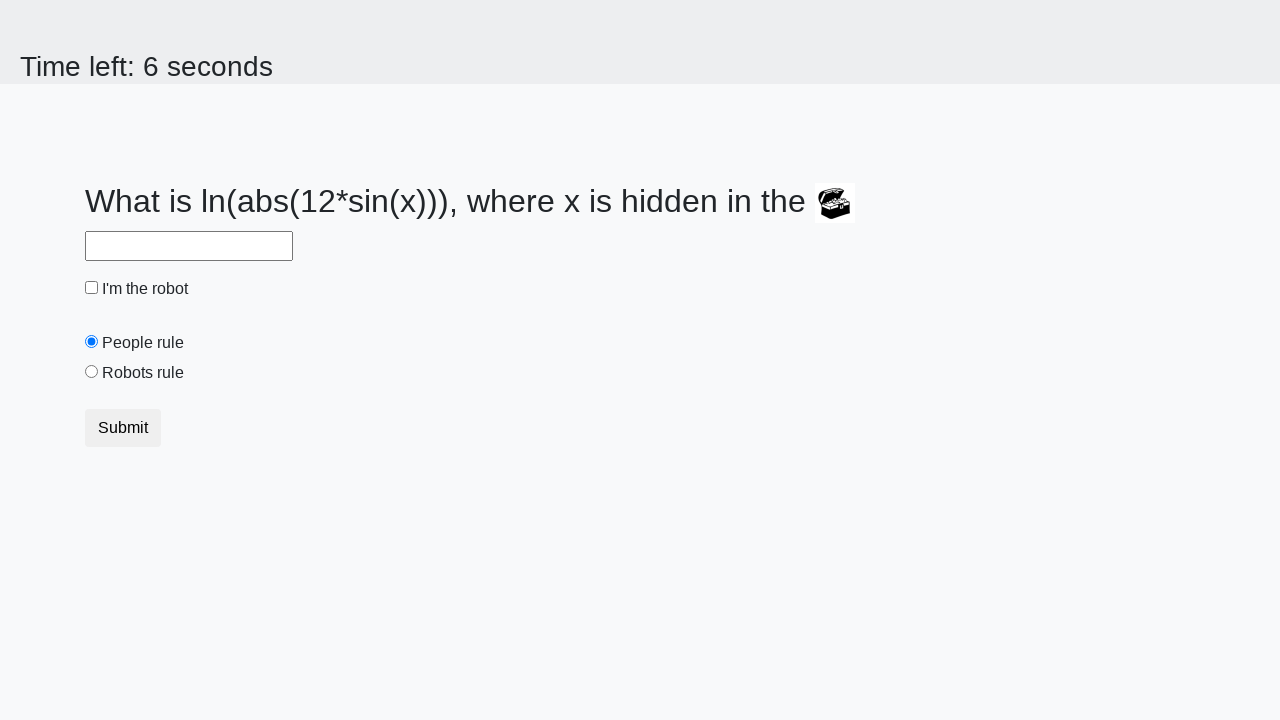

Calculated logarithmic answer: 2.323468735358337
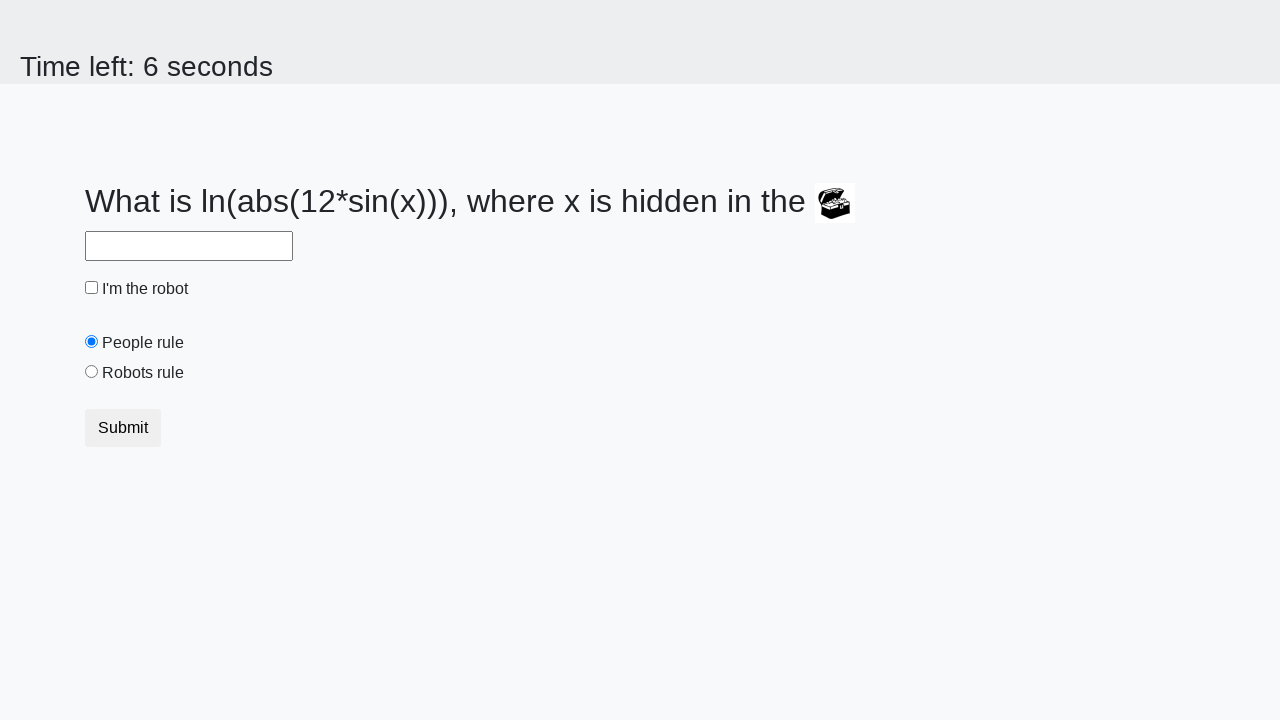

Filled answer field with calculated value on #answer
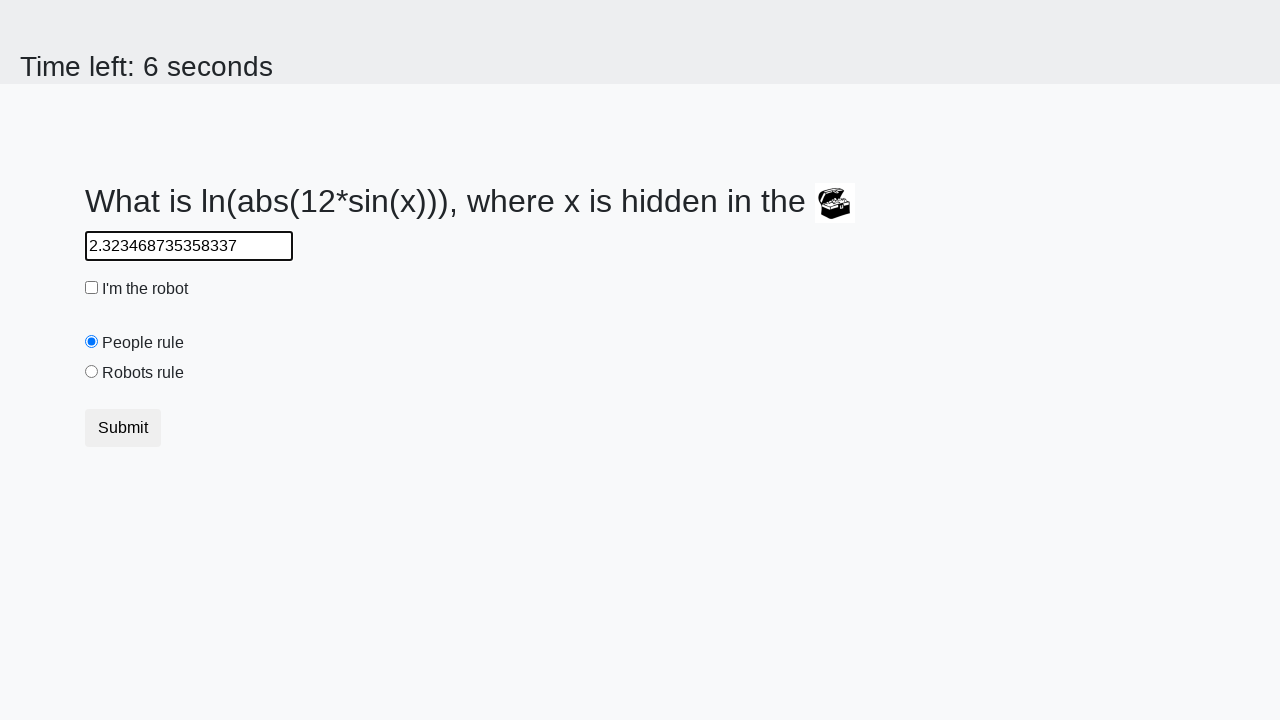

Checked the robot checkbox at (92, 288) on #robotCheckbox
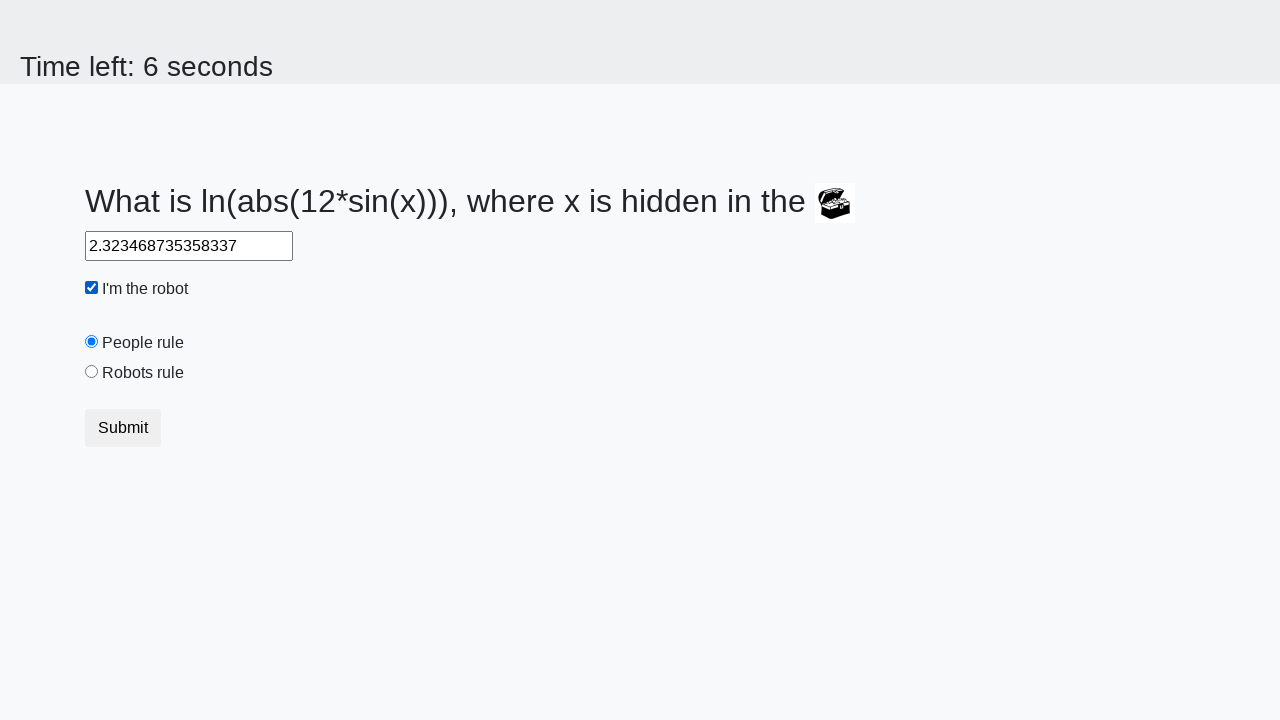

Checked the robots rule checkbox at (92, 372) on #robotsRule
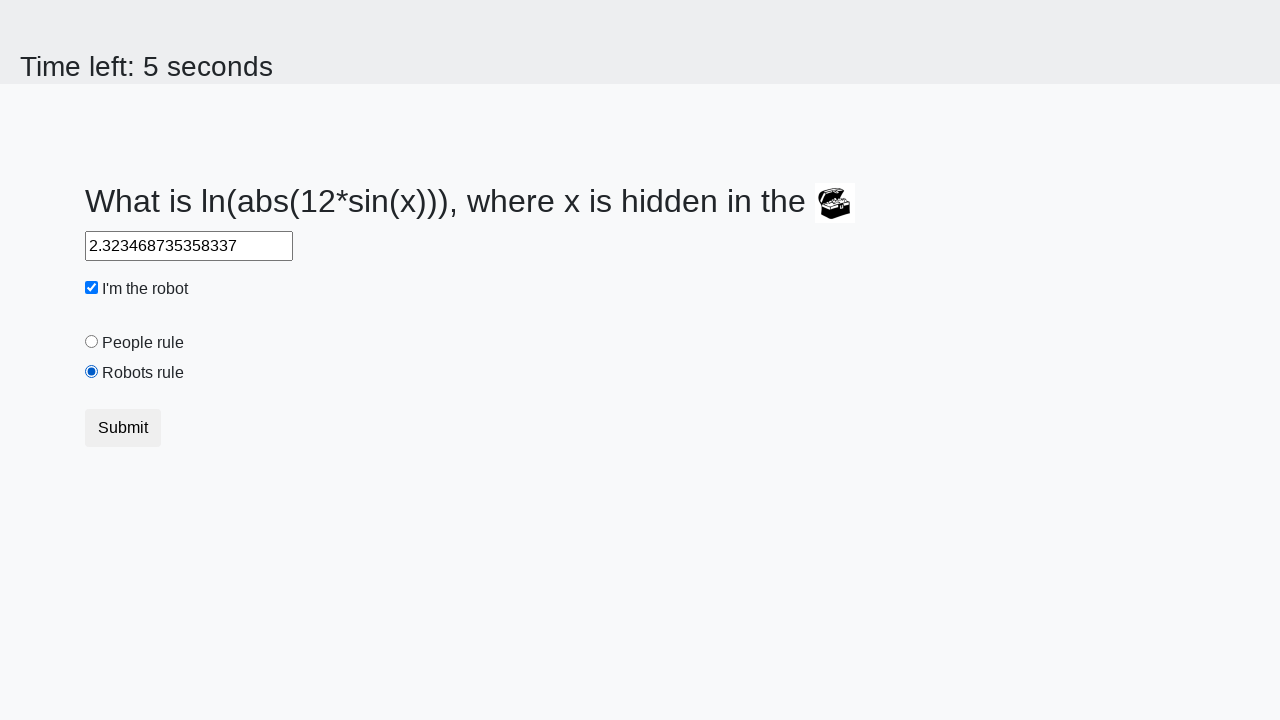

Clicked submit button at (123, 428) on .btn
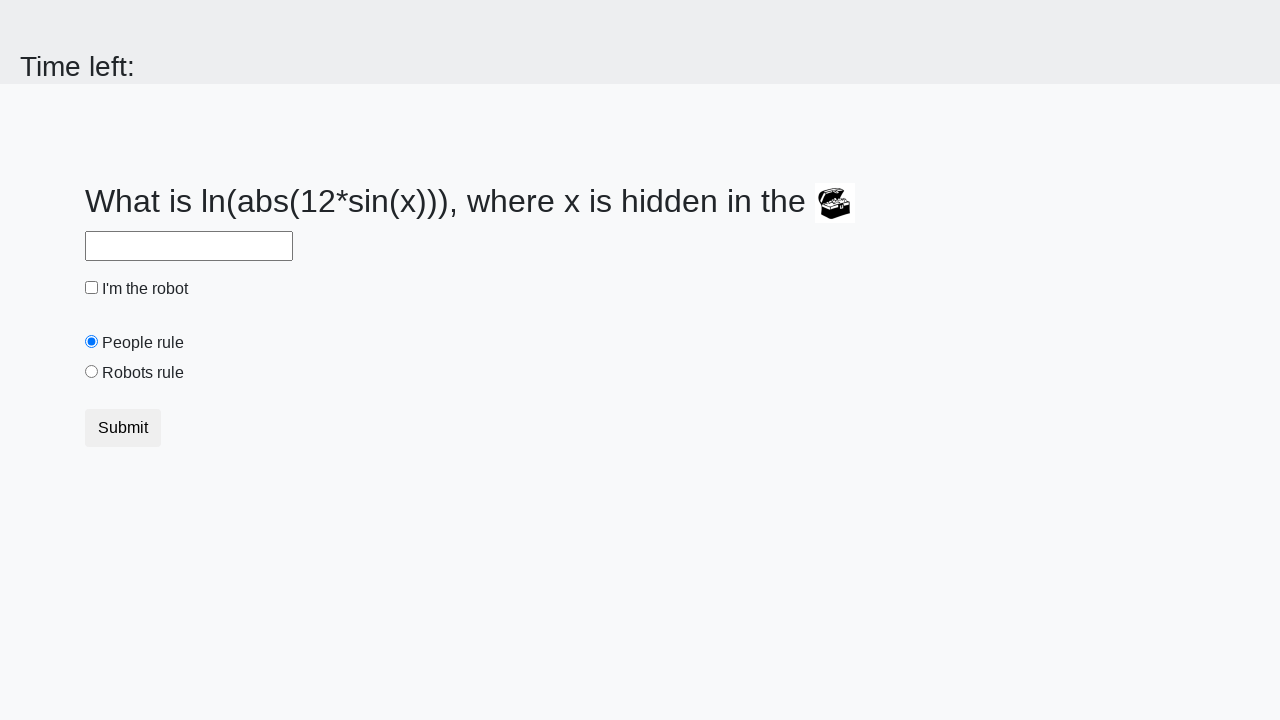

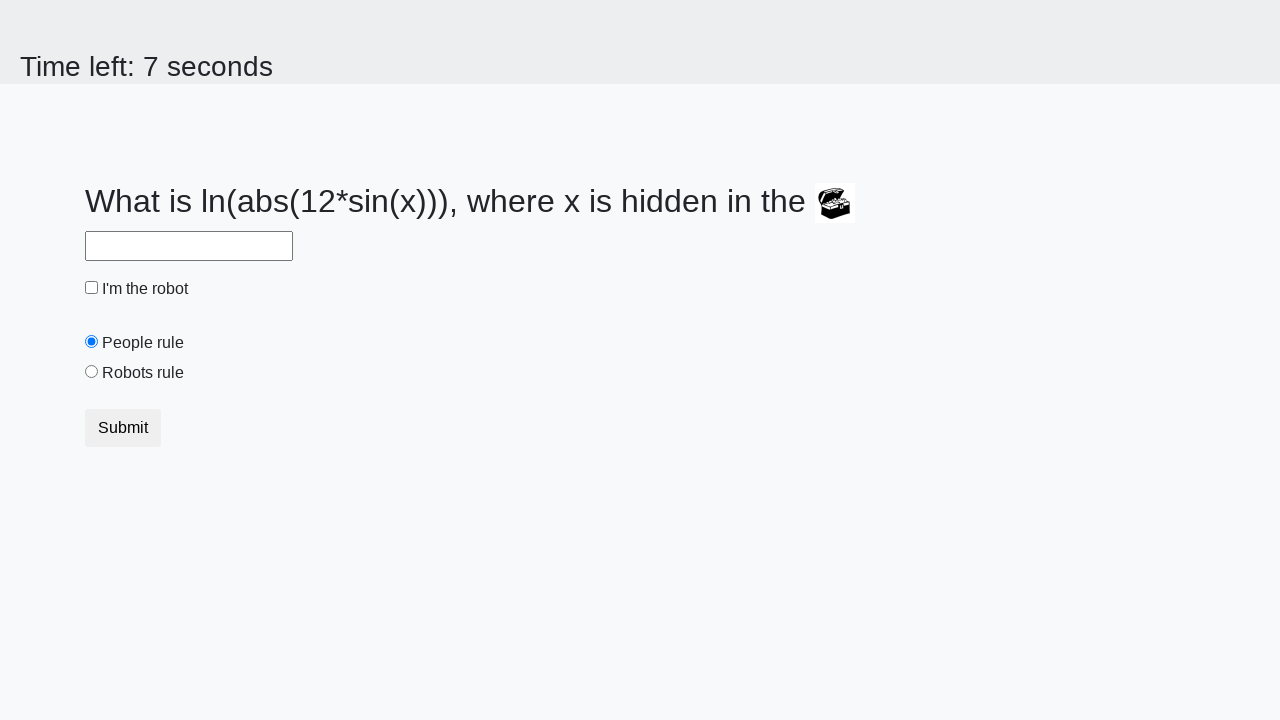